Navigates to Training Support website, verifies the page heading is present, clicks on the "About Us" link, and waits for the About Us page to load.

Starting URL: https://www.training-support.net

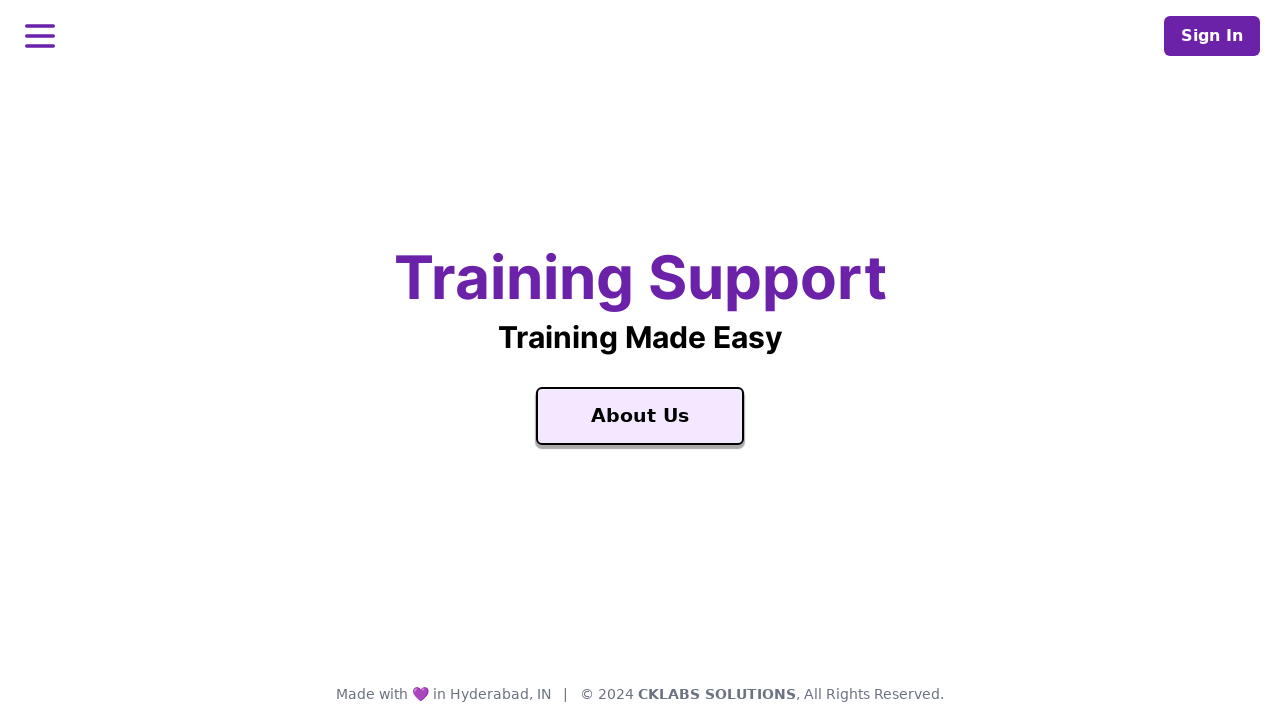

Waited for Training Support page heading to be present
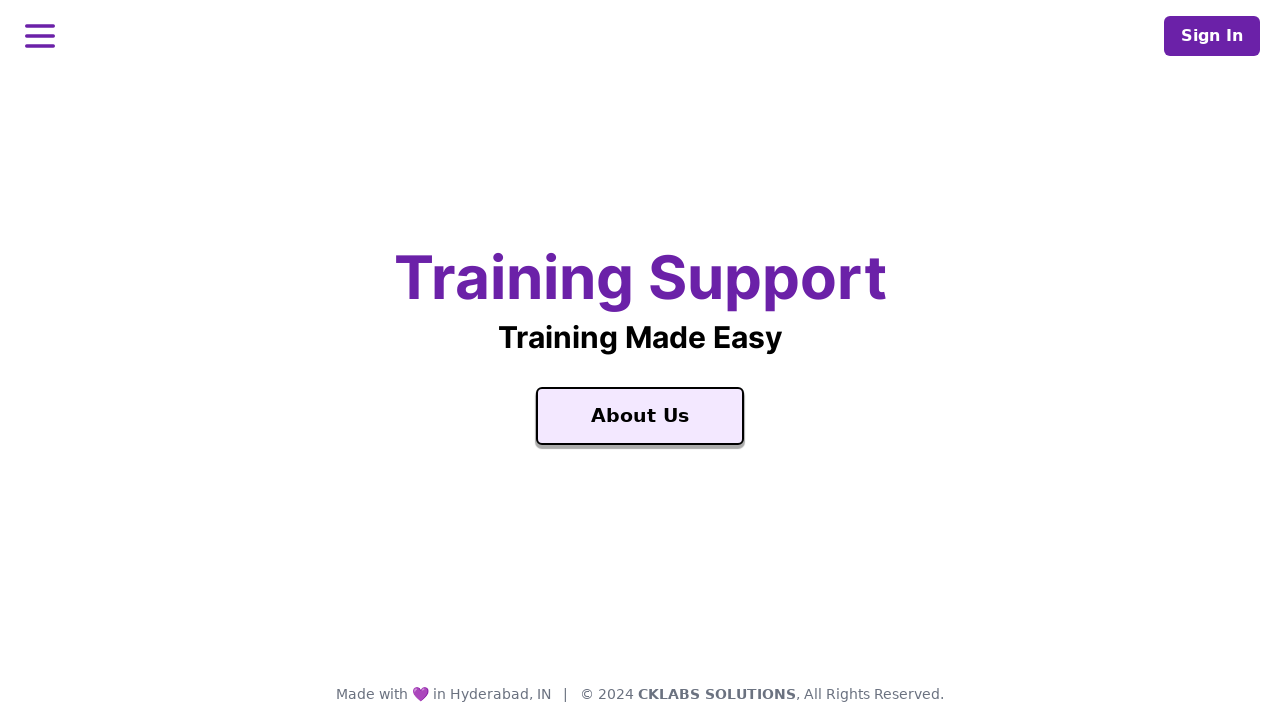

Retrieved page heading: Training Support
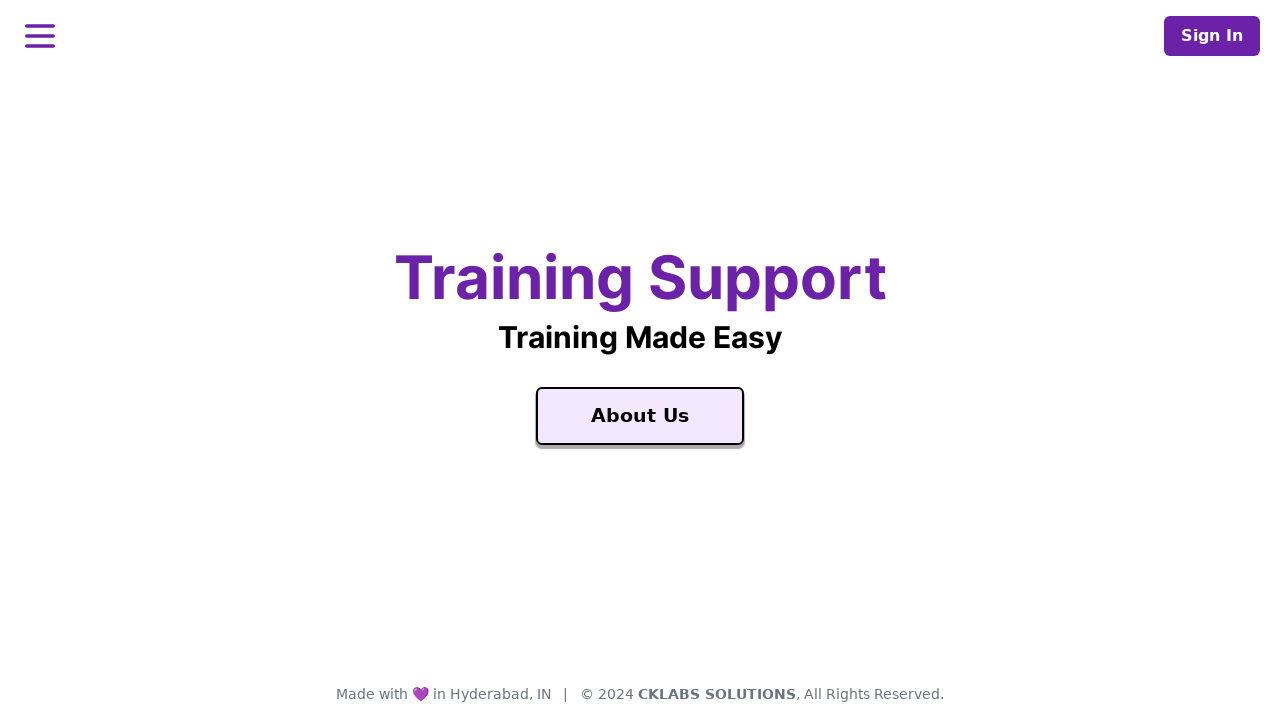

Clicked on About Us link at (640, 416) on text=About Us
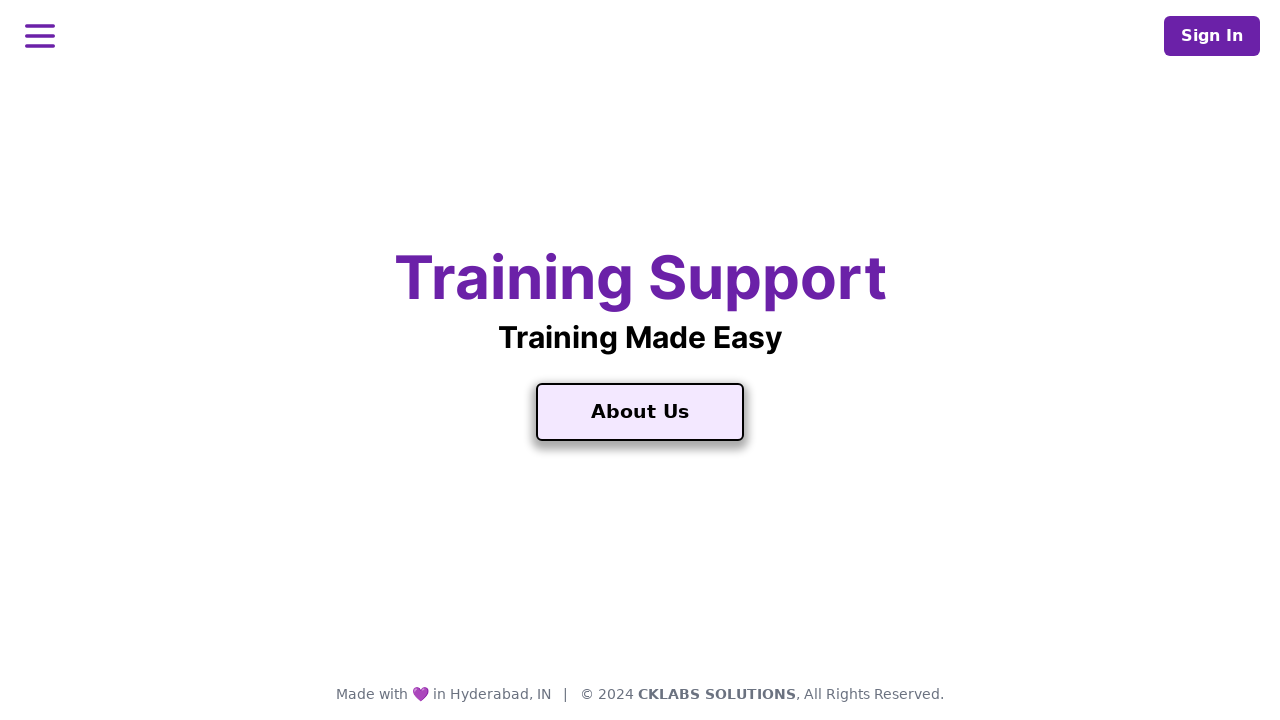

Waited for About Us page heading to load
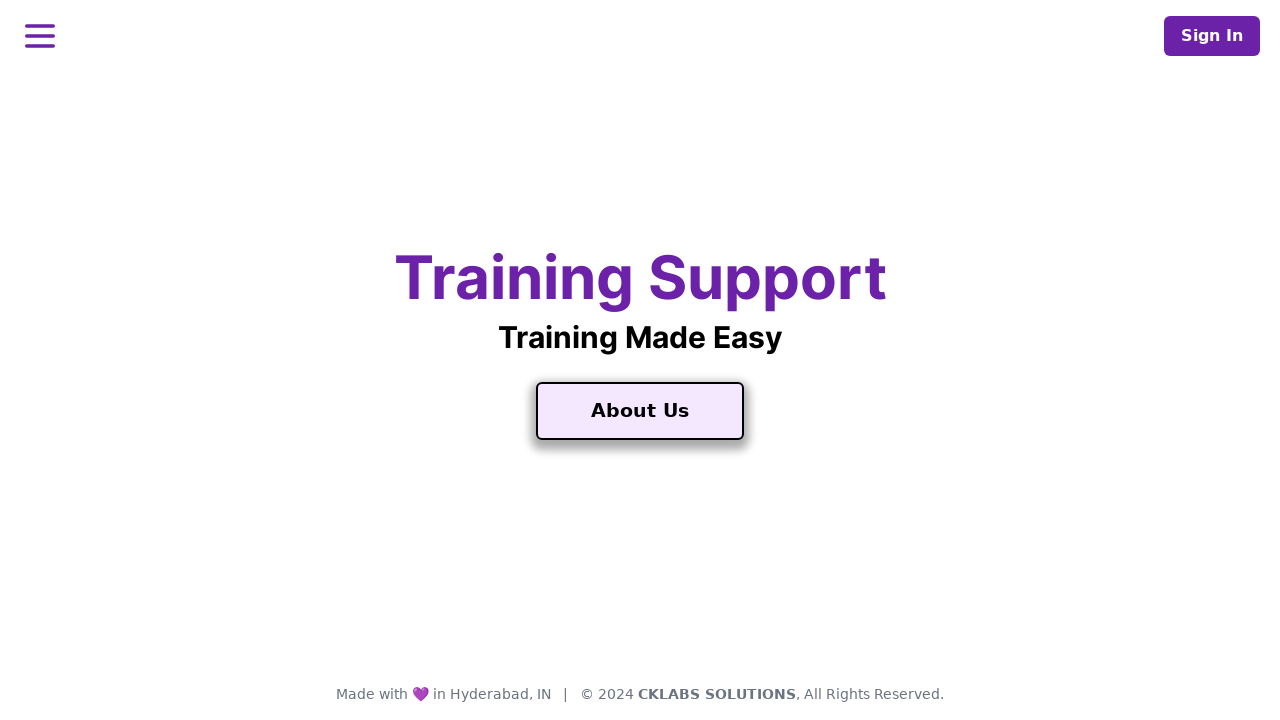

Retrieved About Us page heading: About Us
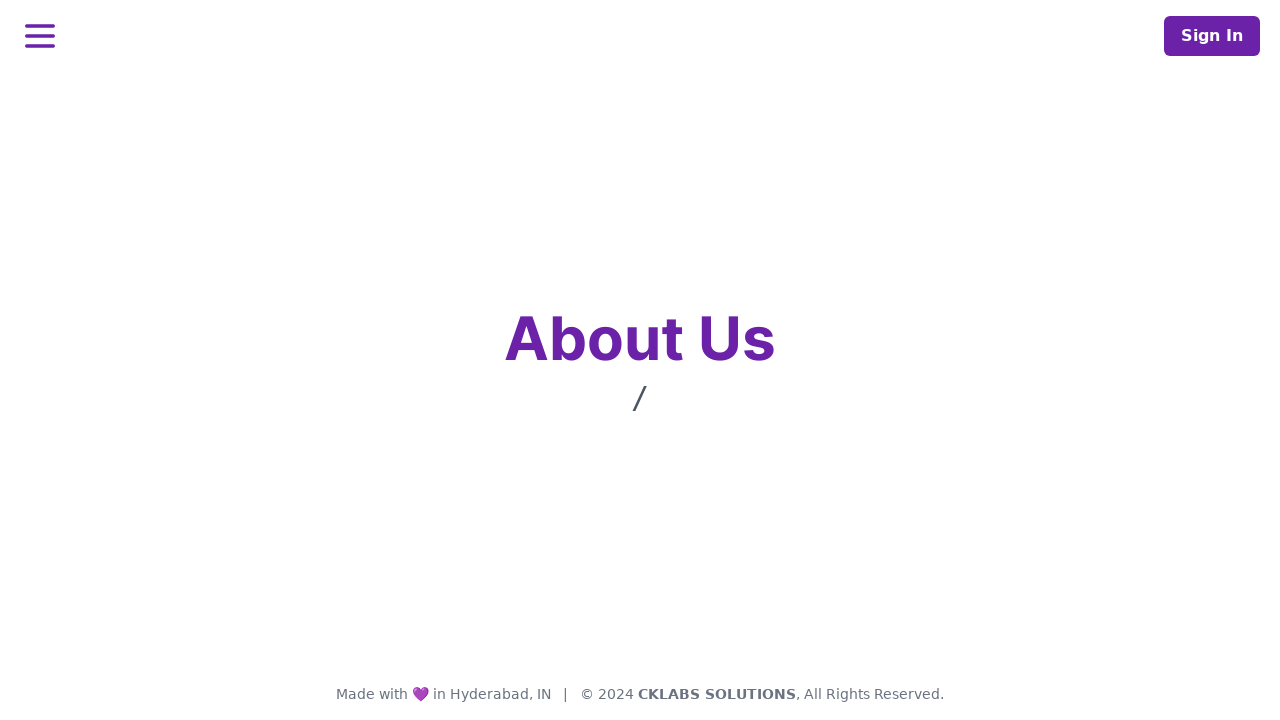

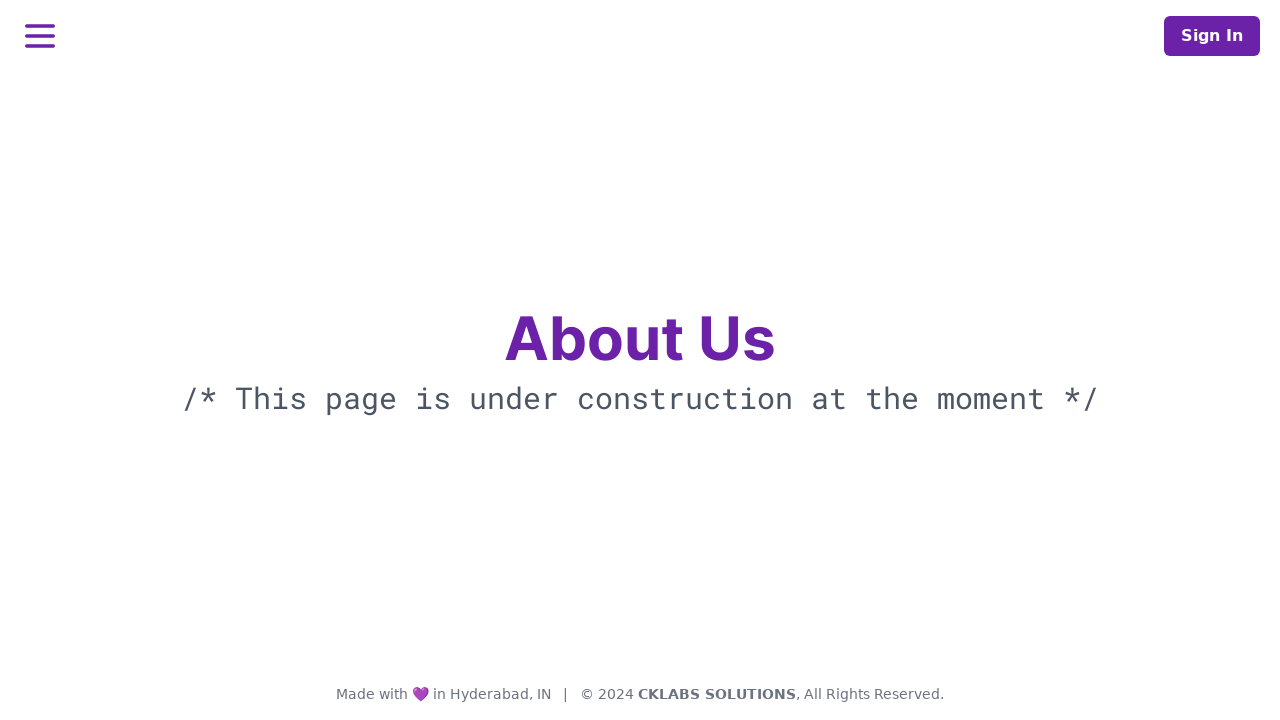